Tests browser notification popup handling by clicking a button that triggers a notification request, then interacting with the popup using keyboard navigation (Tab keys to navigate and Enter to confirm).

Starting URL: https://demoapps.qspiders.com/ui/browserNot?sublist=0

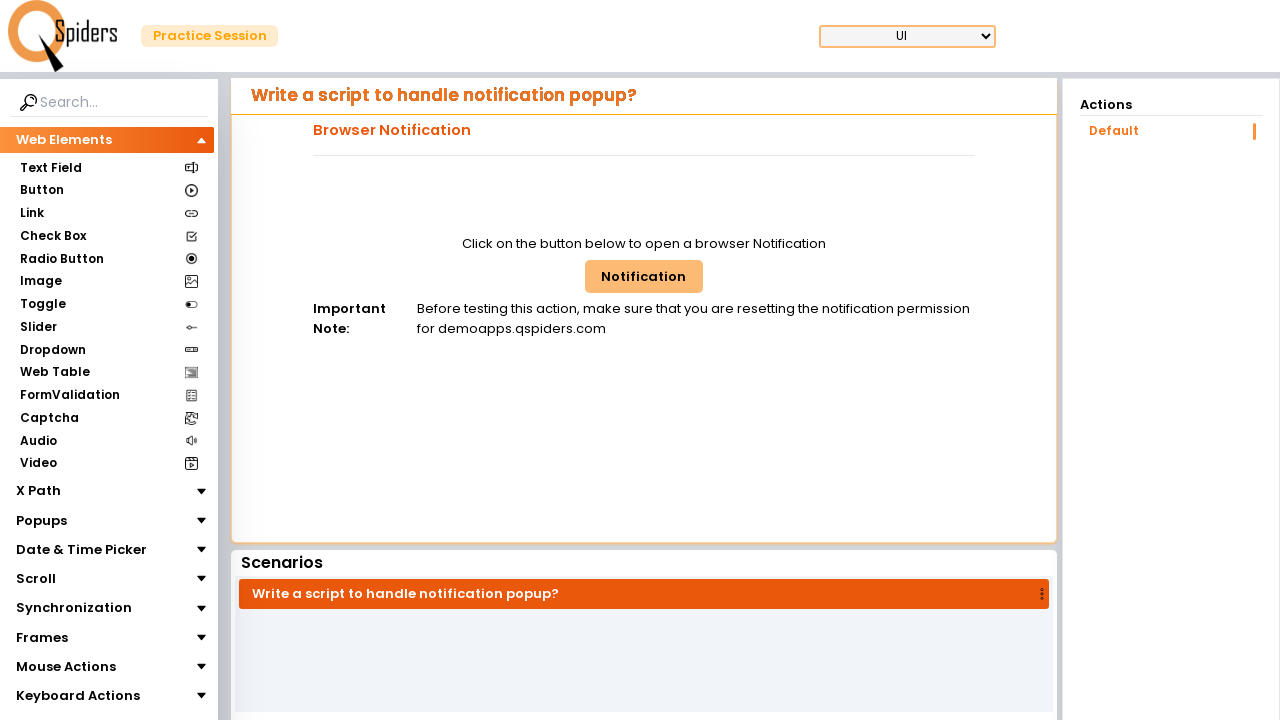

Clicked browser notification button to trigger notification request at (644, 276) on #browNotButton
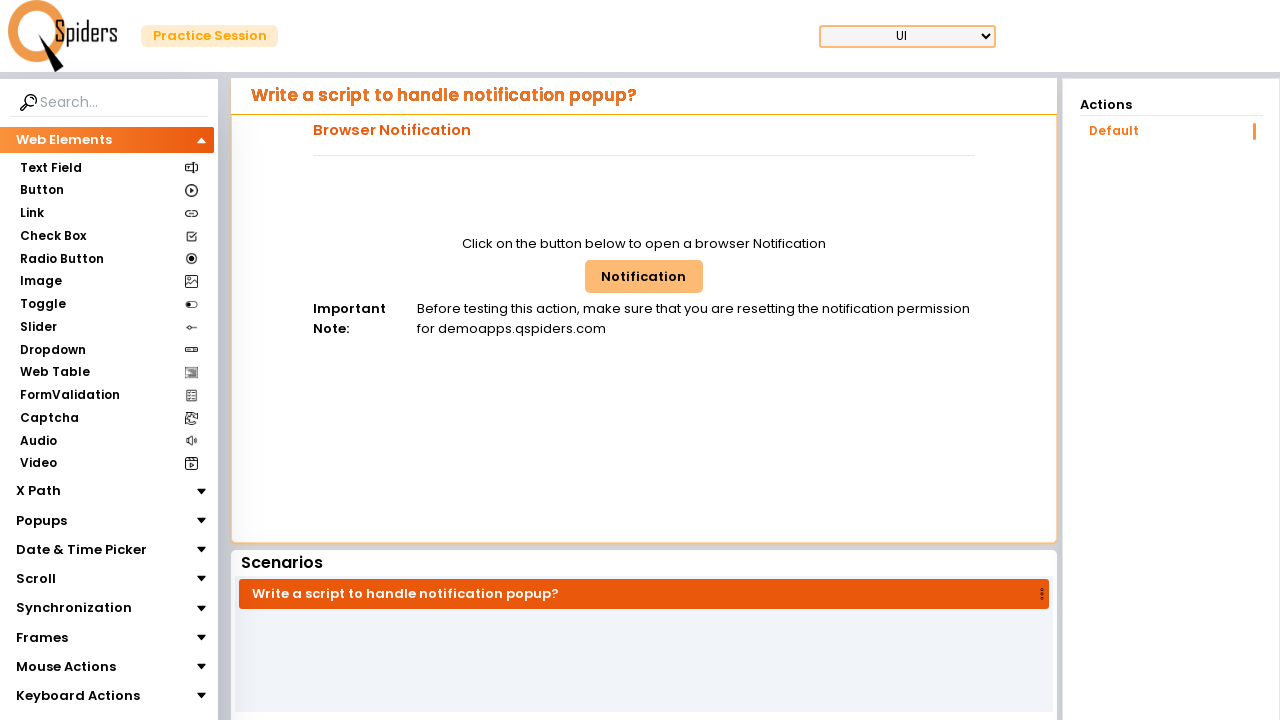

Waited 5 seconds for notification dialog to appear
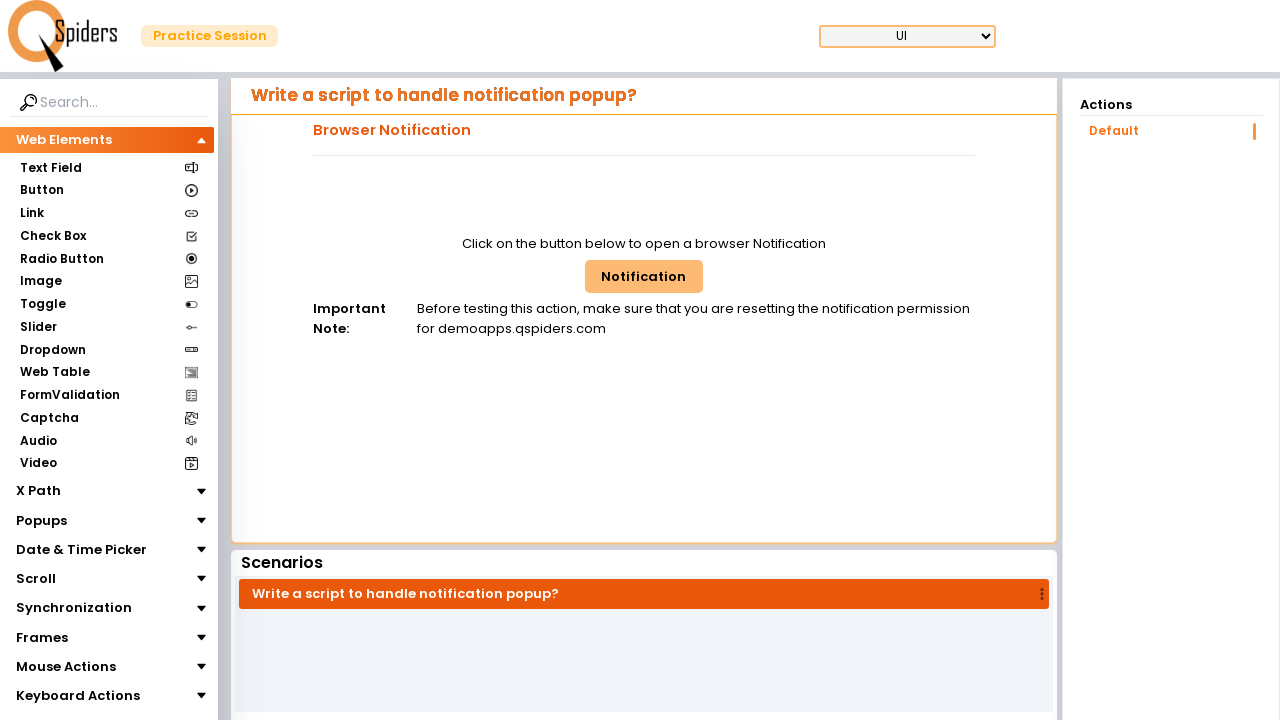

Pressed Tab to navigate notification dialog (1st)
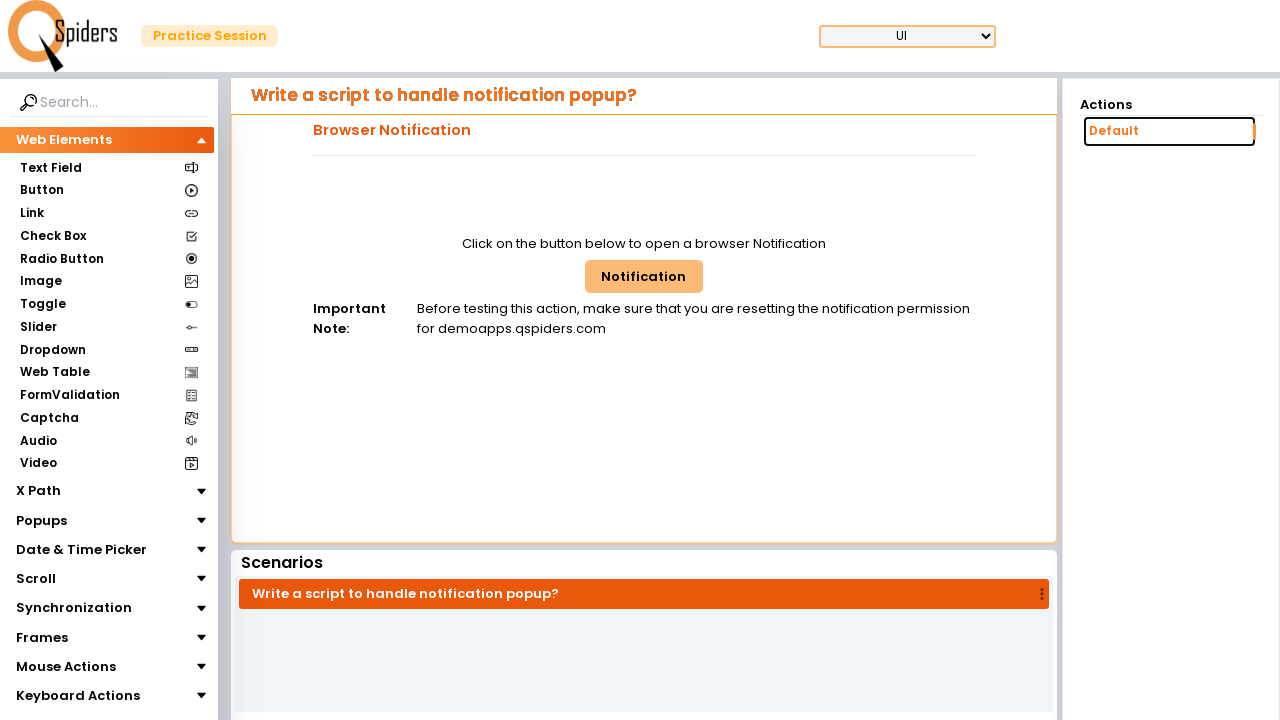

Waited 2 seconds after first Tab press
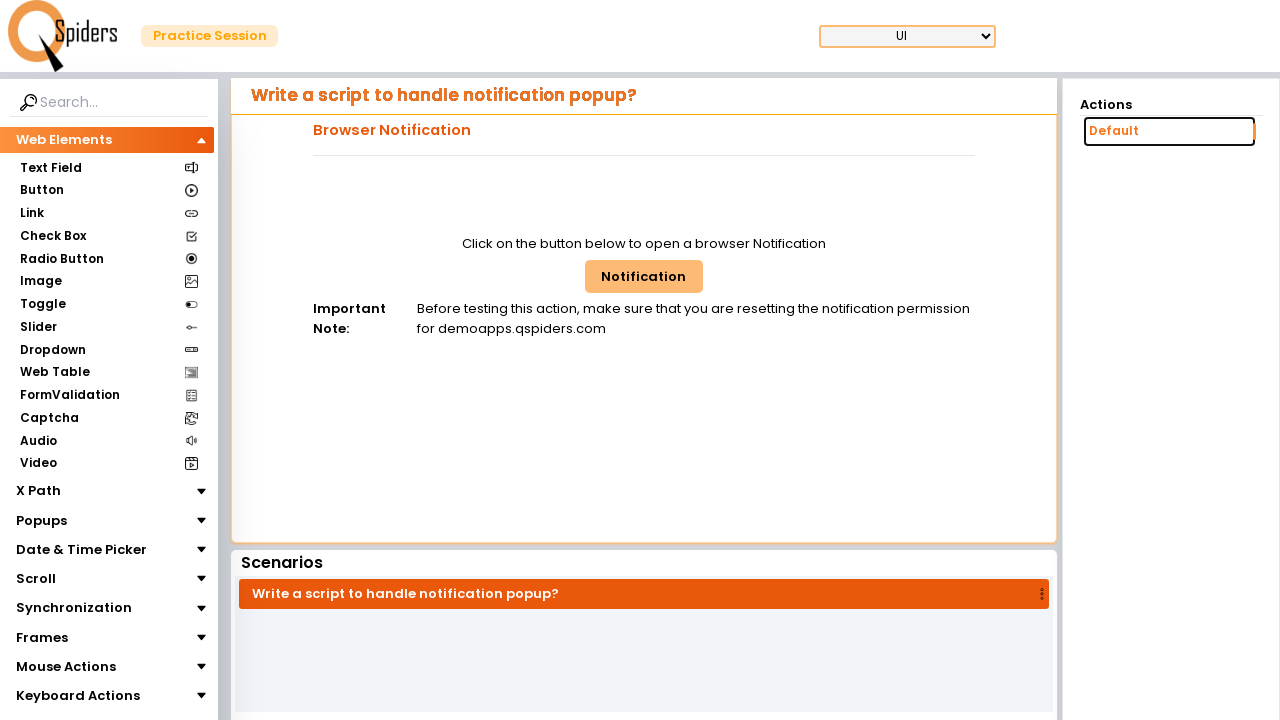

Pressed Tab to navigate notification dialog (2nd)
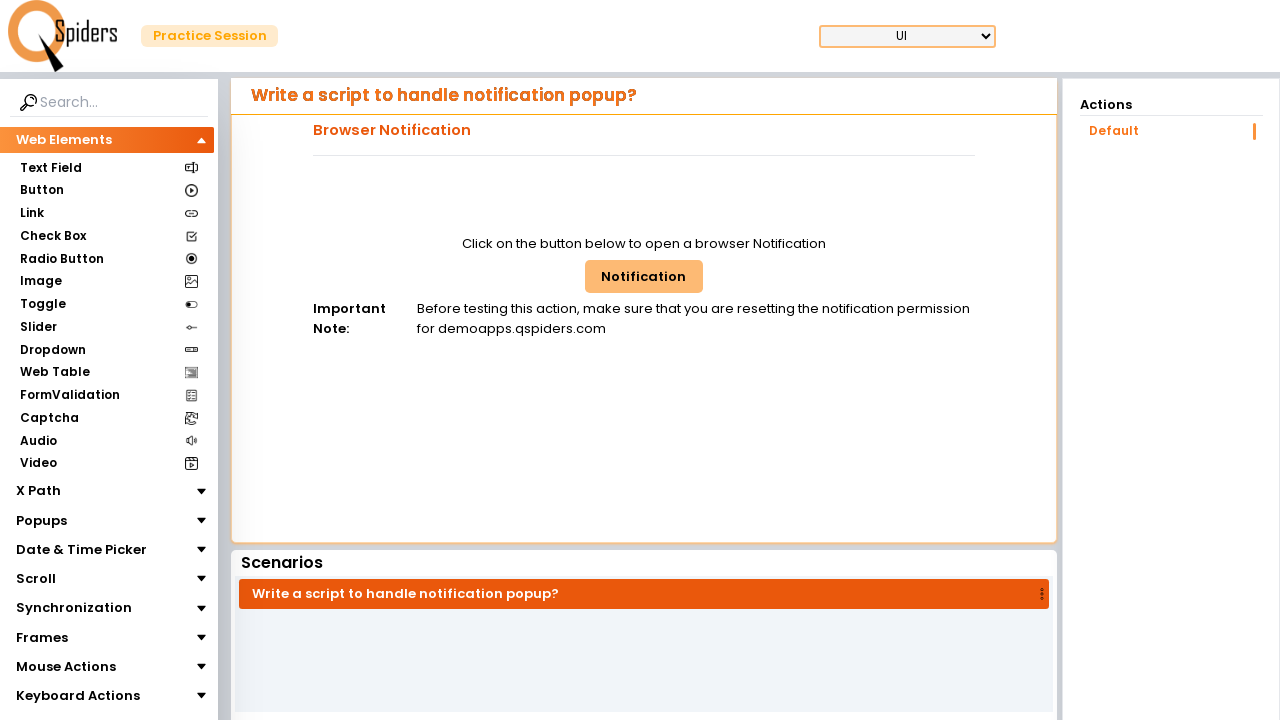

Waited 2 seconds after second Tab press
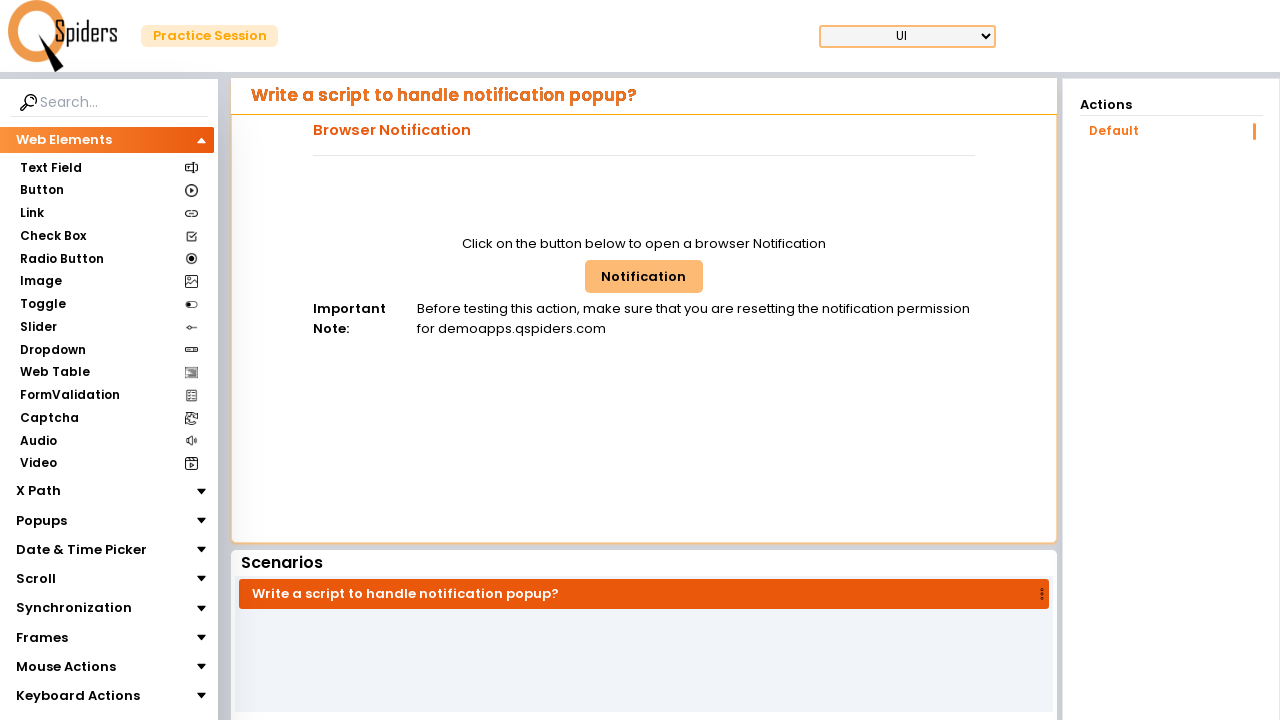

Pressed Tab to navigate notification dialog (3rd)
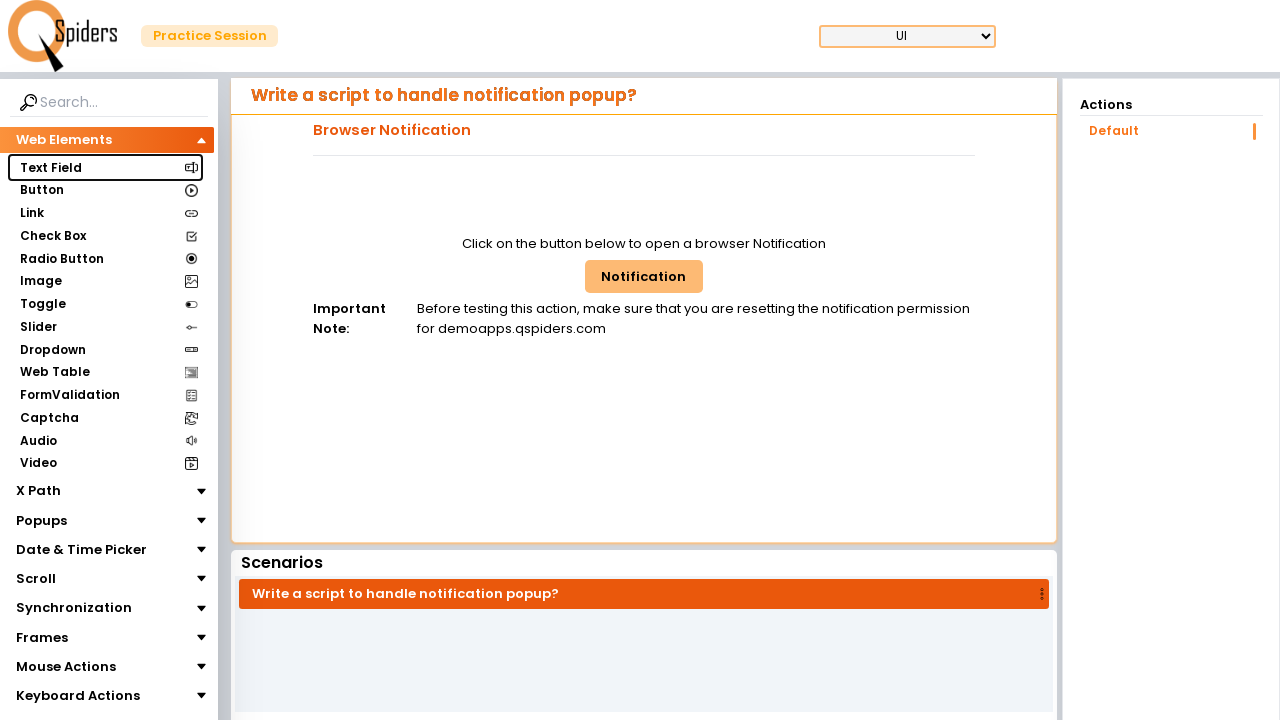

Waited 2 seconds after third Tab press
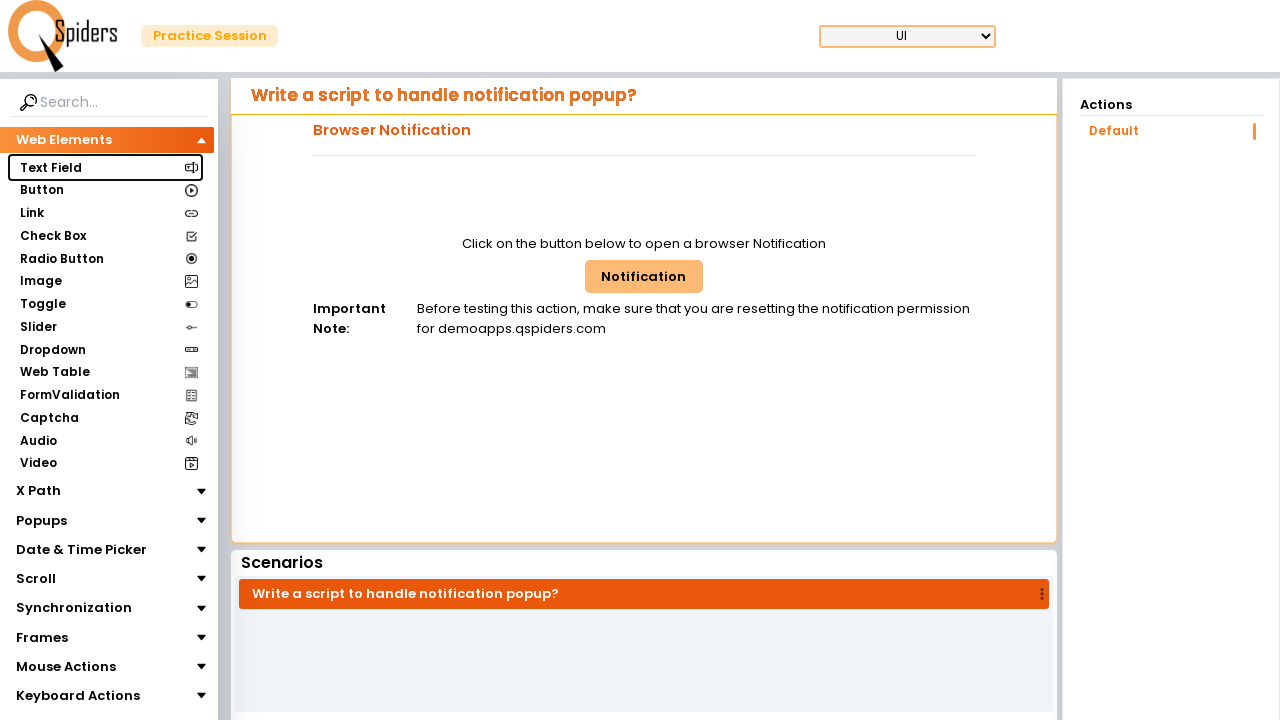

Pressed Enter to confirm notification dialog selection
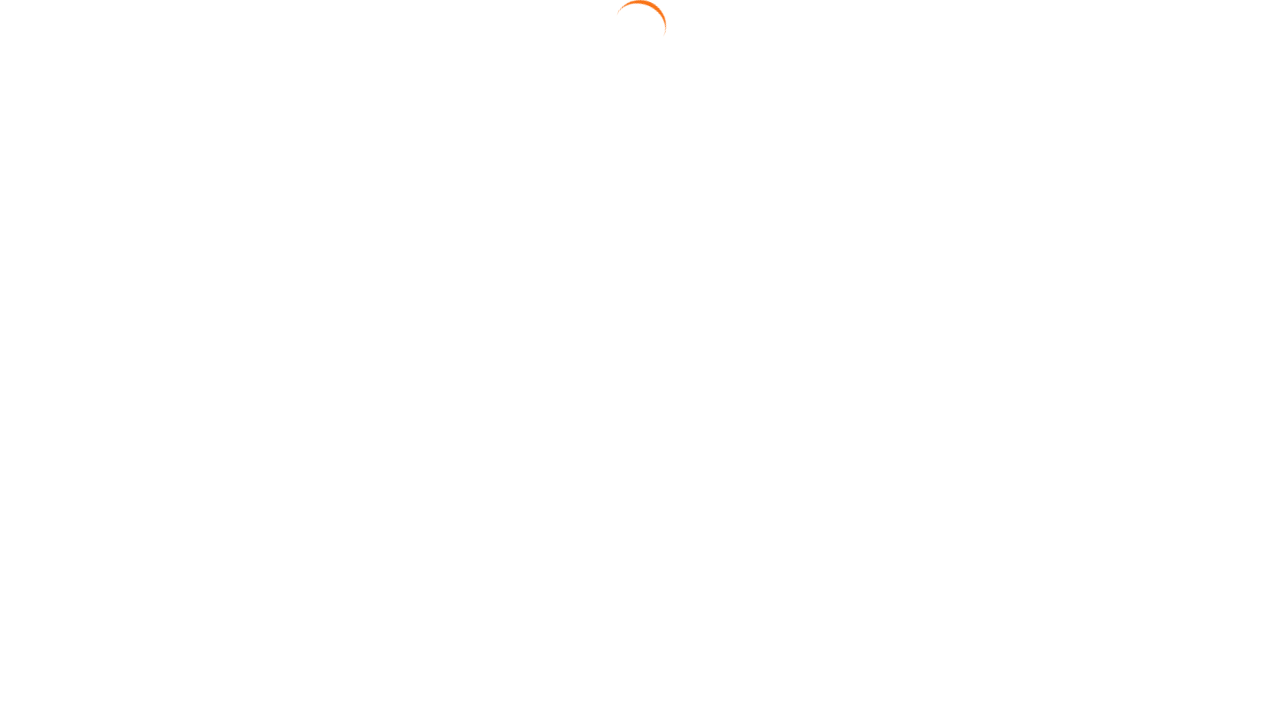

Waited 2 seconds after confirmation
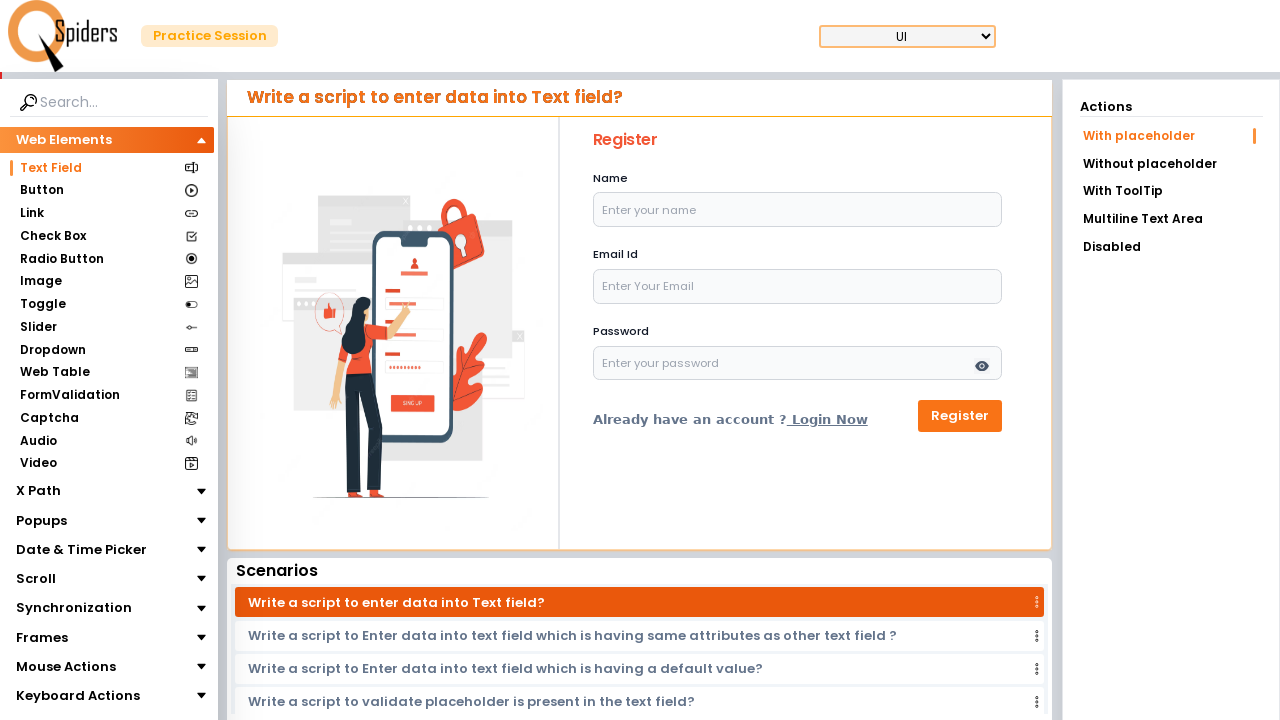

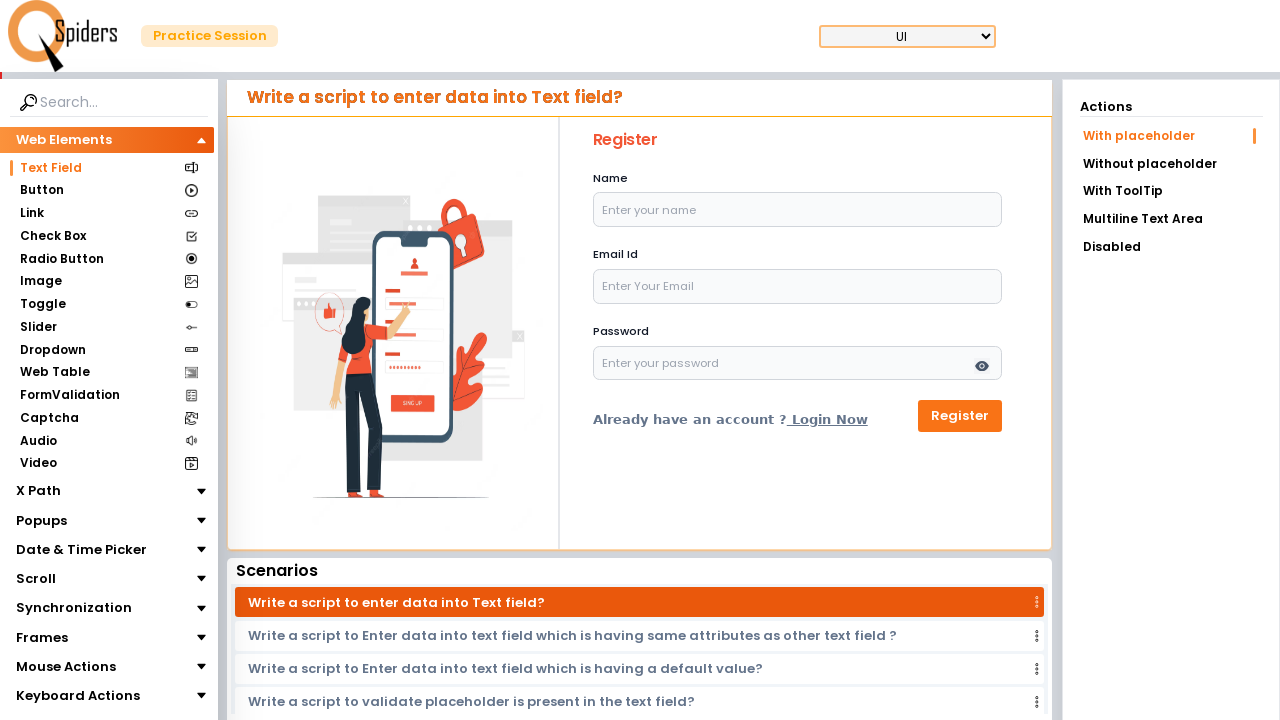